Tests frame navigation and form filling by switching between multiple frames and iframes, entering text in each frame's input field, and clicking a checkbox in a nested iframe

Starting URL: https://ui.vision/demo/webtest/frames/

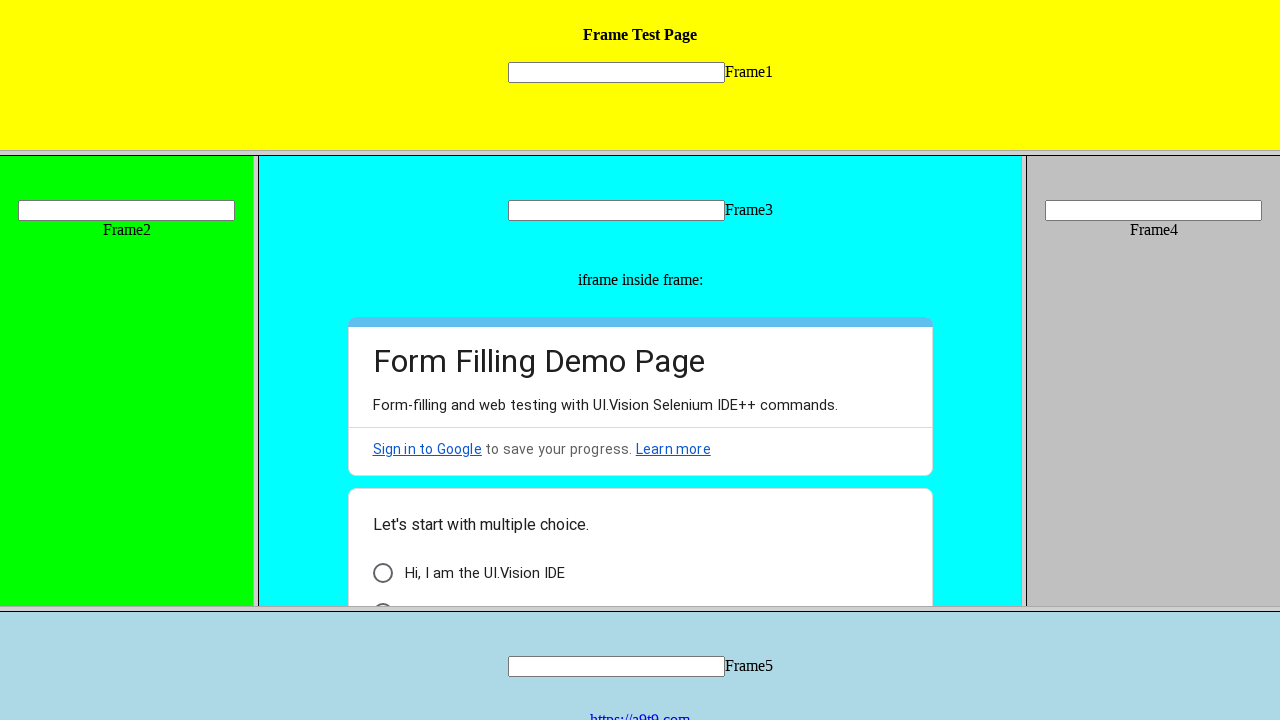

Located frame 1
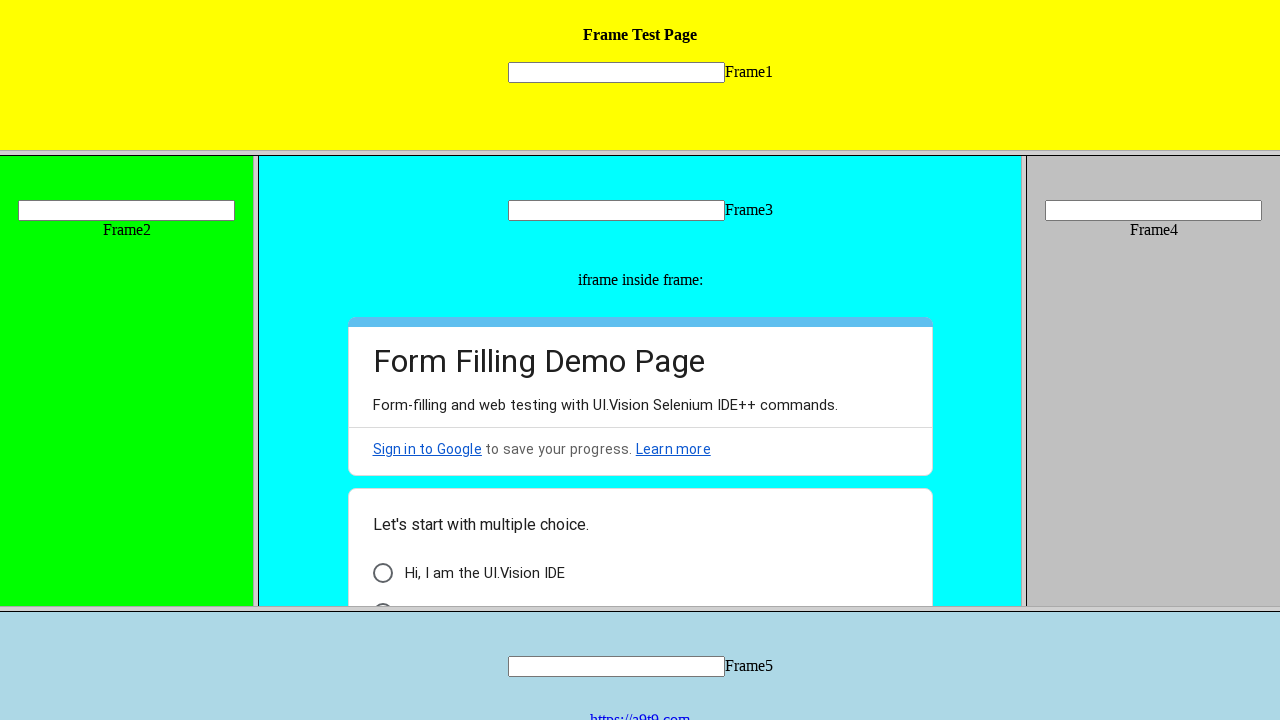

Filled text input in frame 1 with 'ram sai' on frame[src='frame_1.html'] >> internal:control=enter-frame >> input[name='mytext1
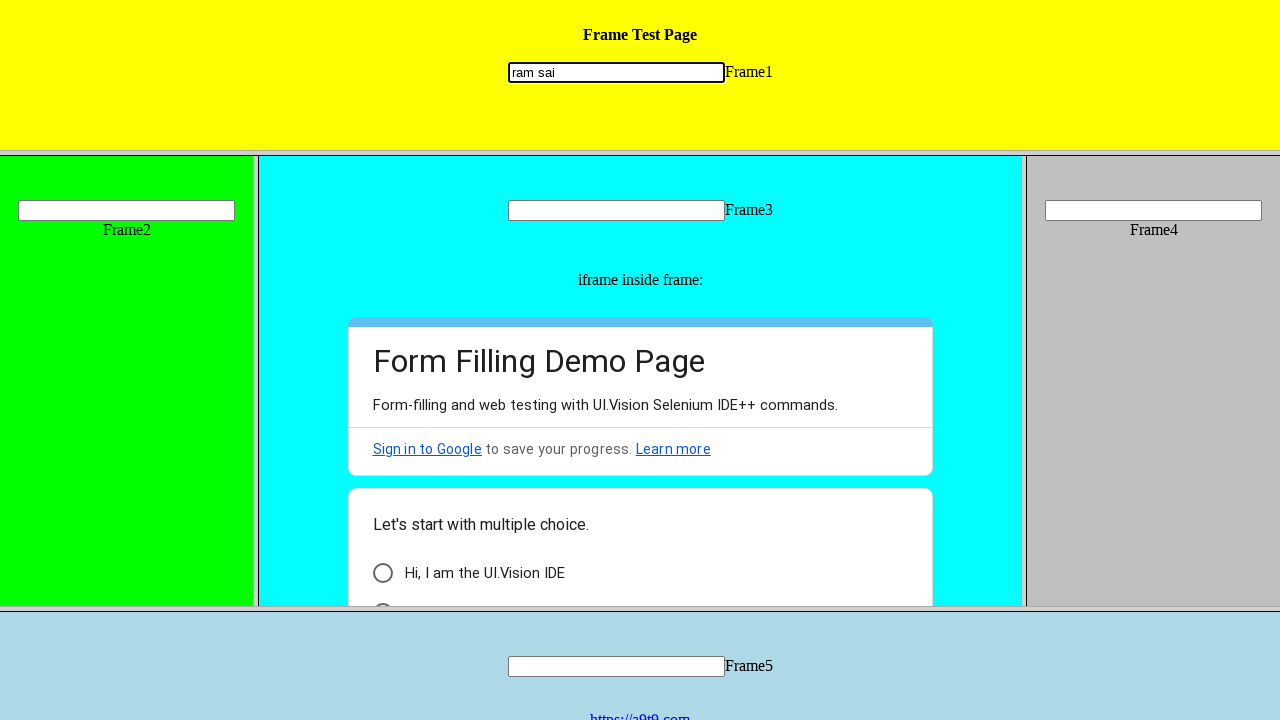

Located frame 2
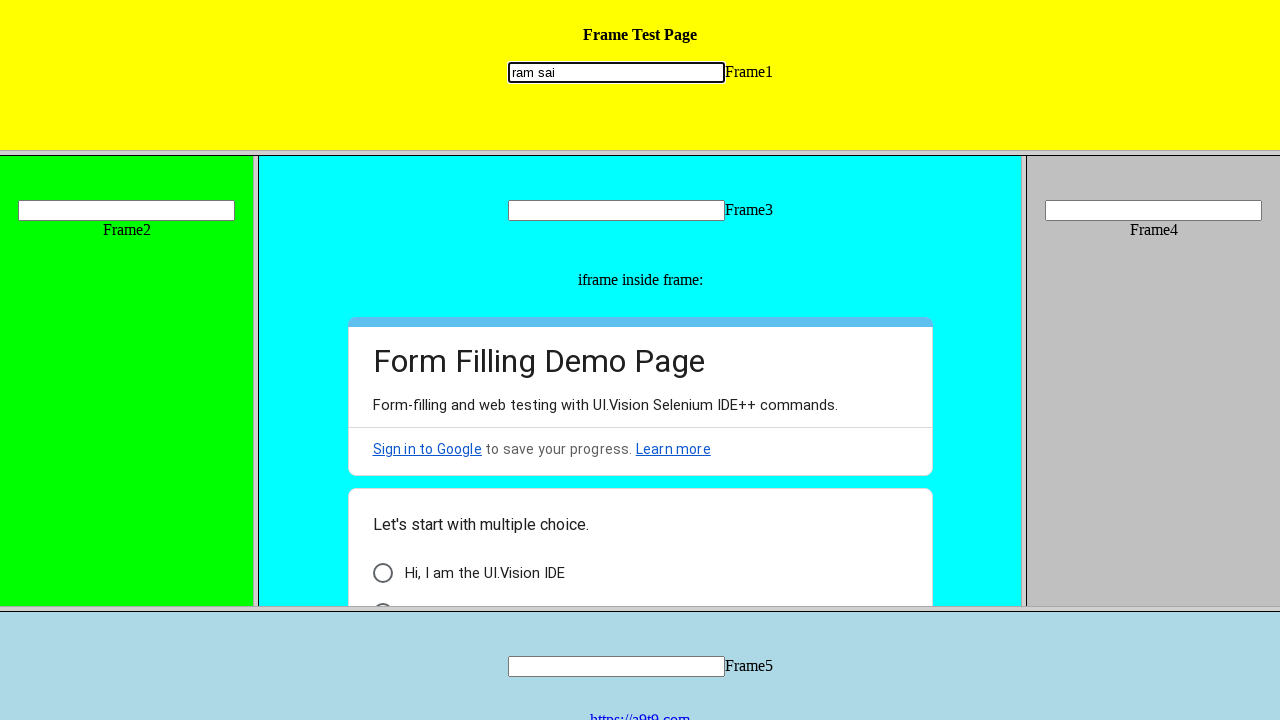

Filled text input in frame 2 with 'Prasanna' on frame[src='frame_2.html'] >> internal:control=enter-frame >> input[name='mytext2
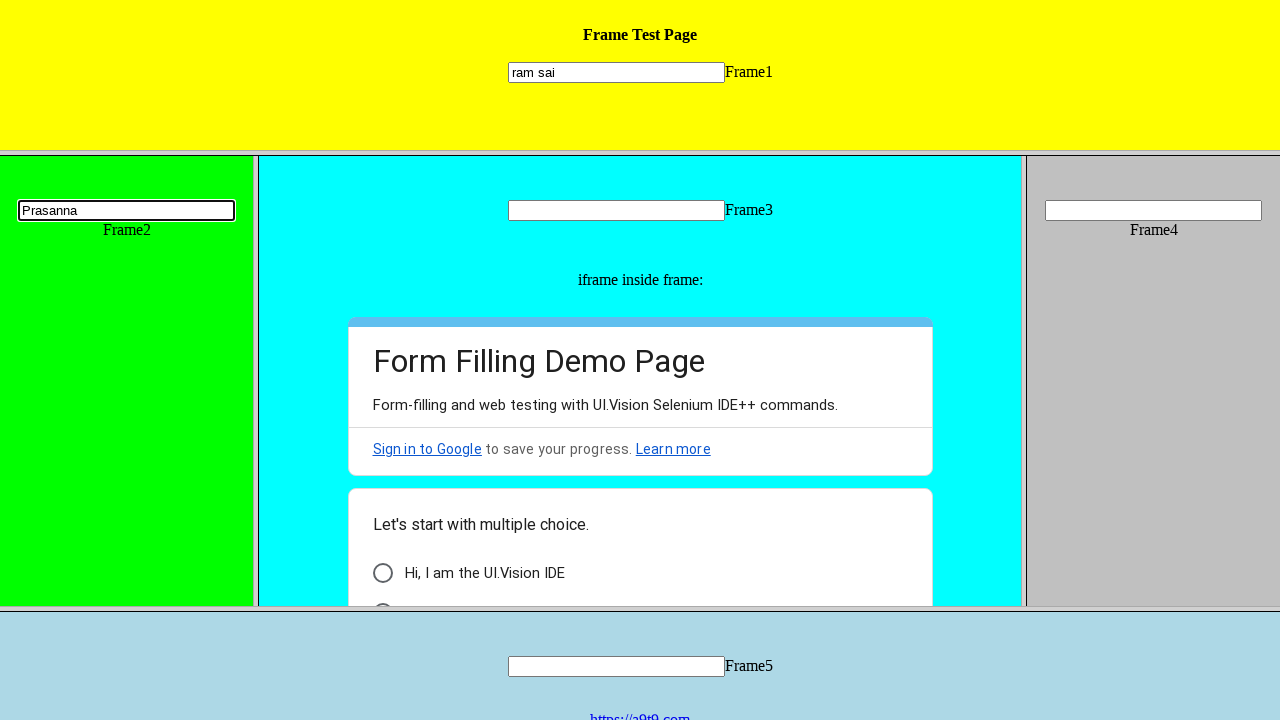

Located frame 3
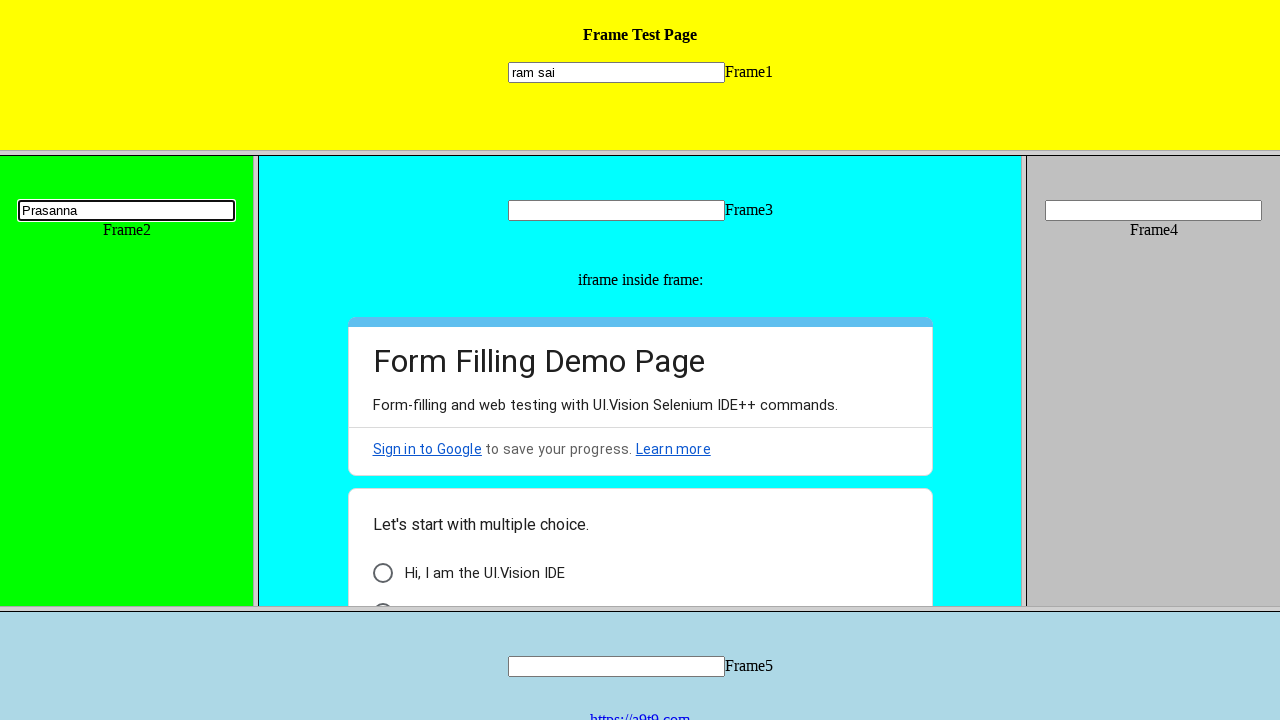

Filled text input in frame 3 with 'Gowri' on frame[src='frame_3.html'] >> internal:control=enter-frame >> input[name='mytext3
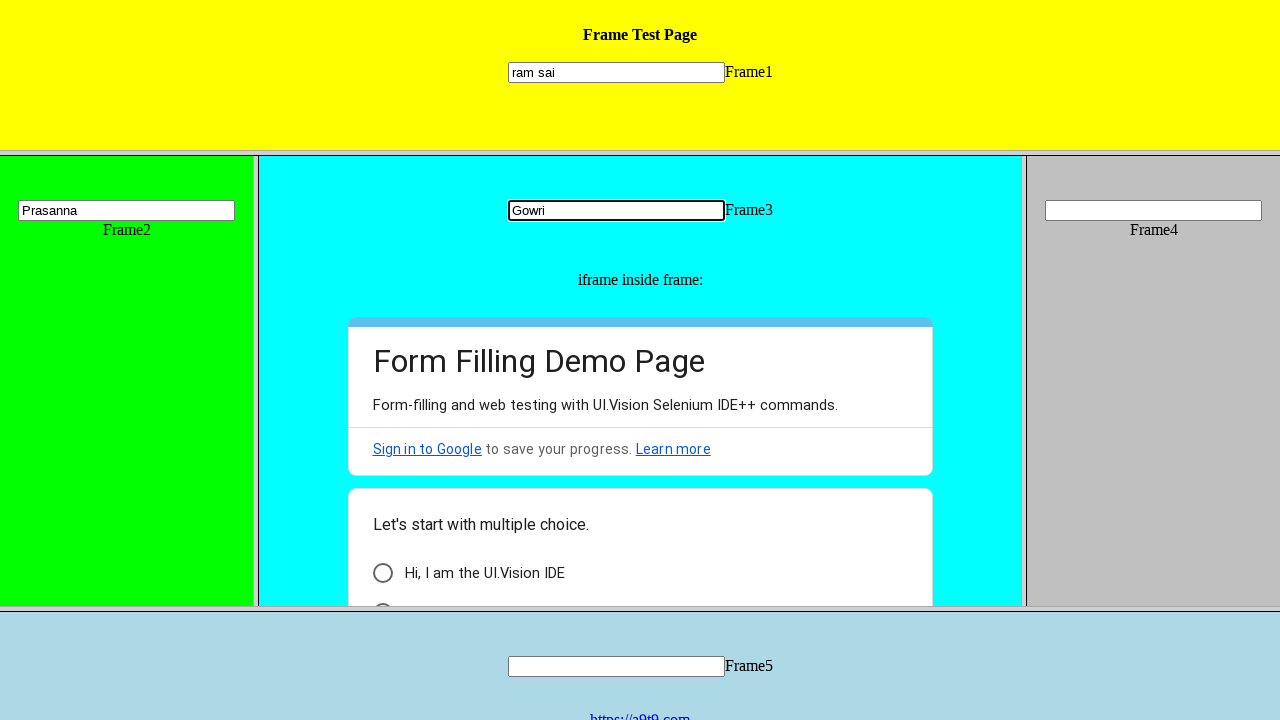

Located nested iframe within frame 3
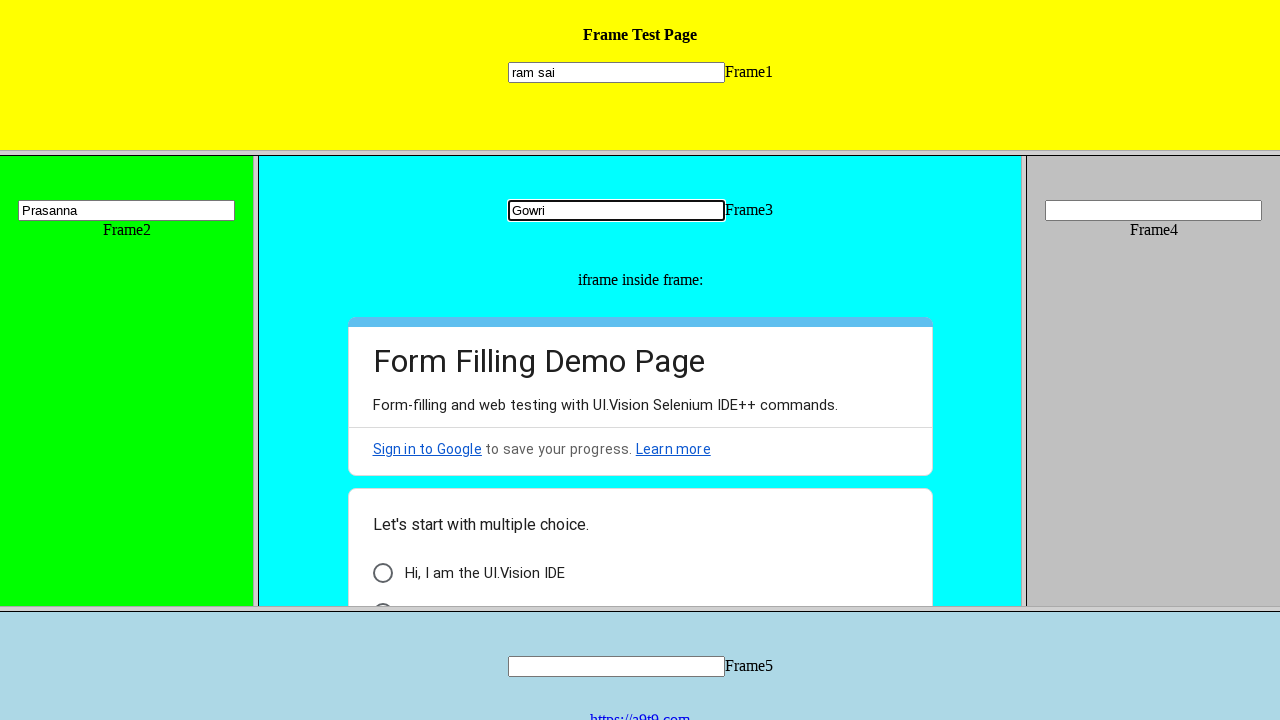

Clicked checkbox in nested iframe at (382, 573) on frame[src='frame_3.html'] >> internal:control=enter-frame >> iframe >> internal:
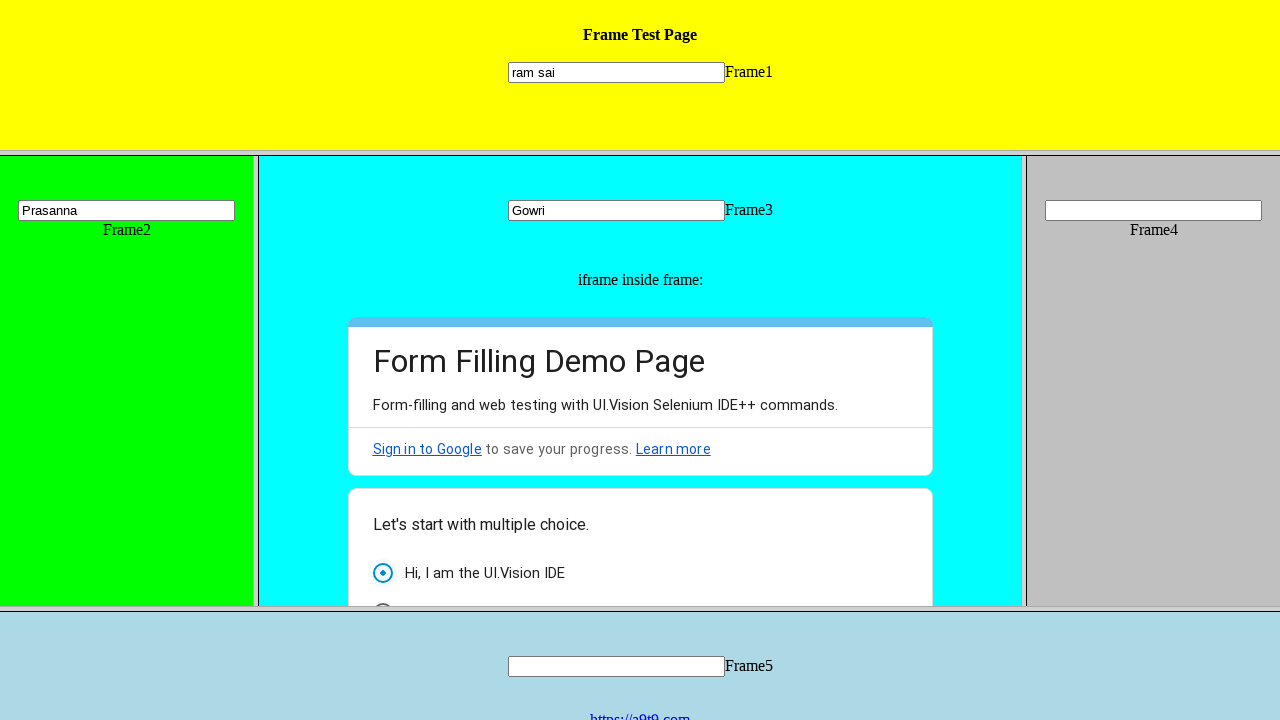

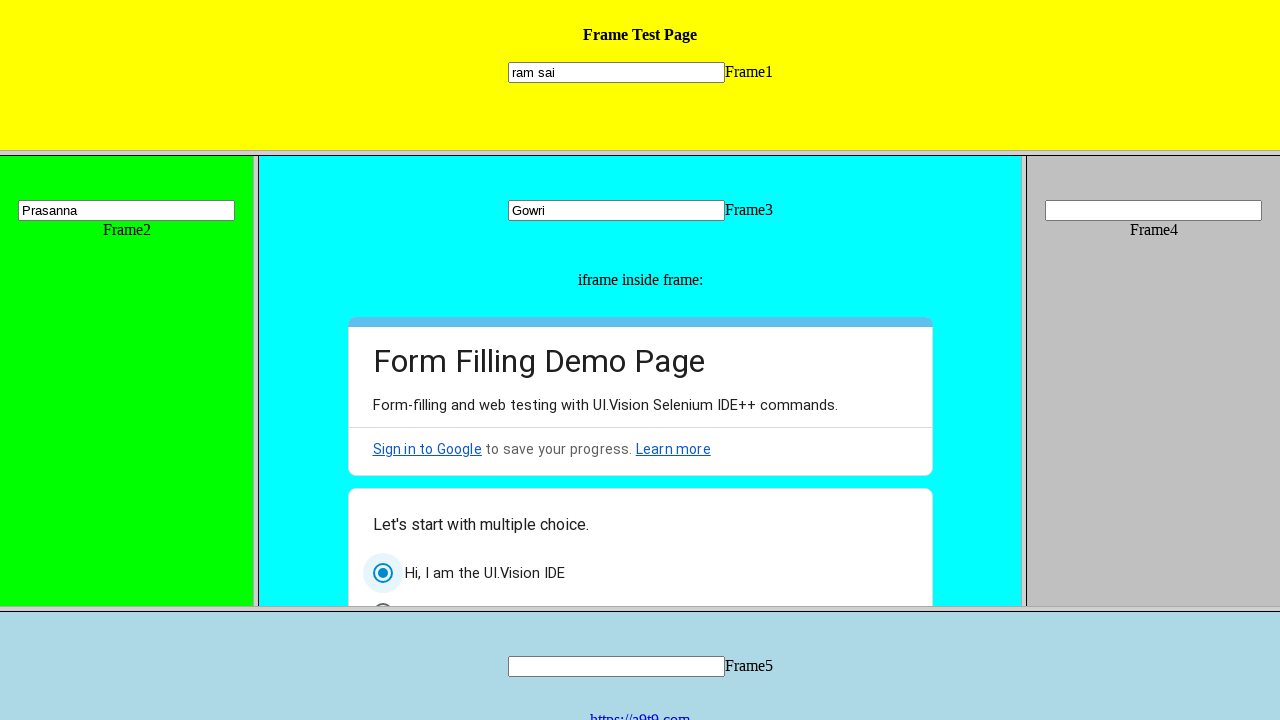